Tests the Add/Remove Elements functionality by adding an element and verifying the delete button appears

Starting URL: http://the-internet.herokuapp.com/

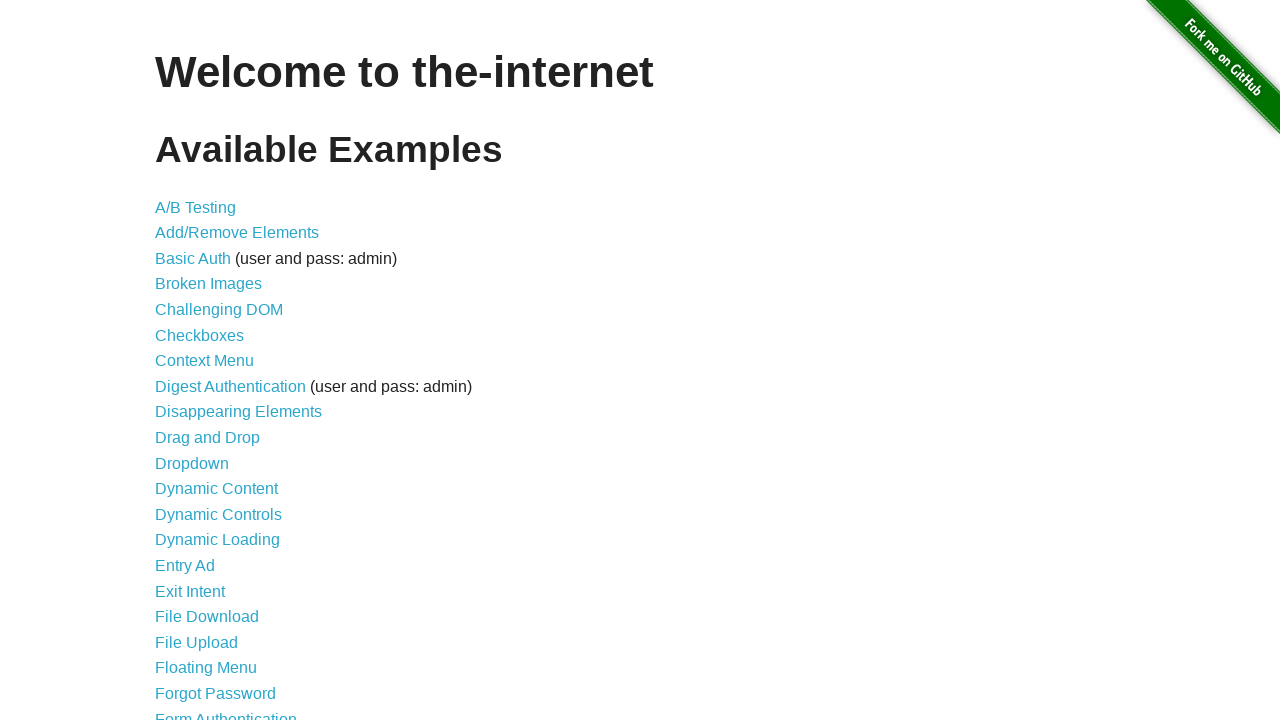

Clicked on Add/Remove Elements link at (237, 233) on text='Add/Remove Elements'
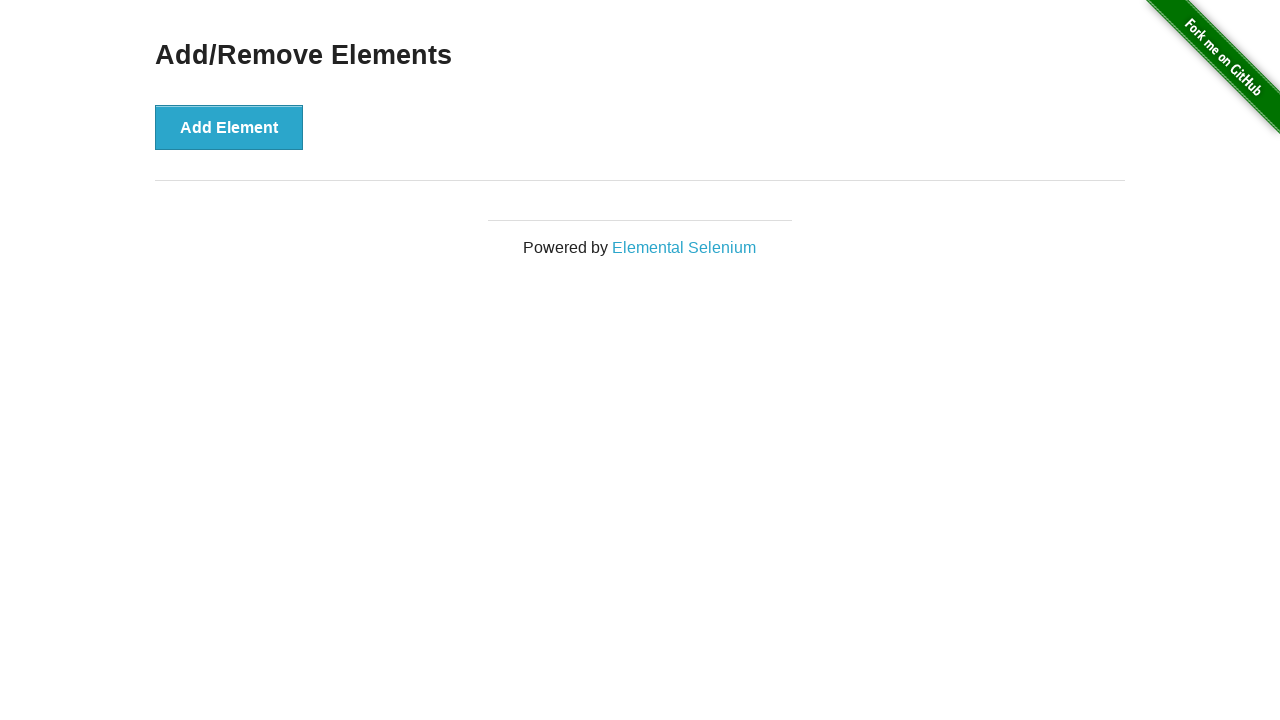

Clicked on Add Element button at (229, 127) on text='Add Element'
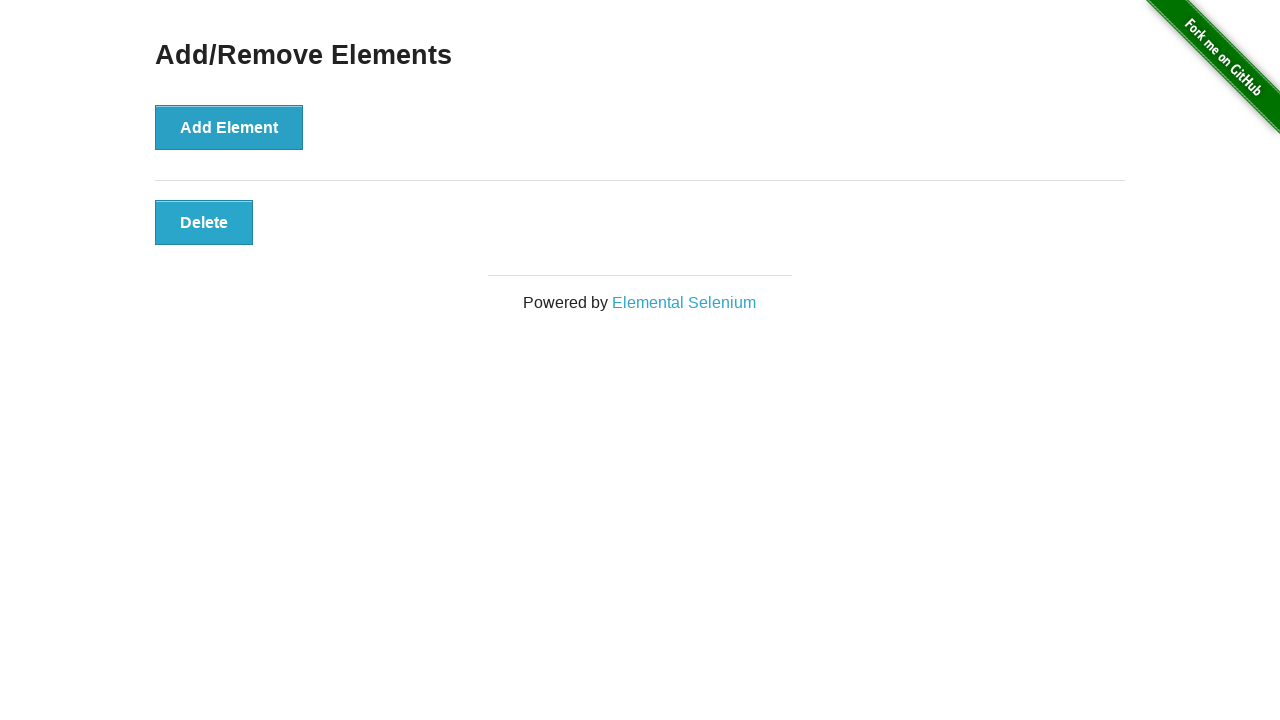

Verified delete button appeared after adding element
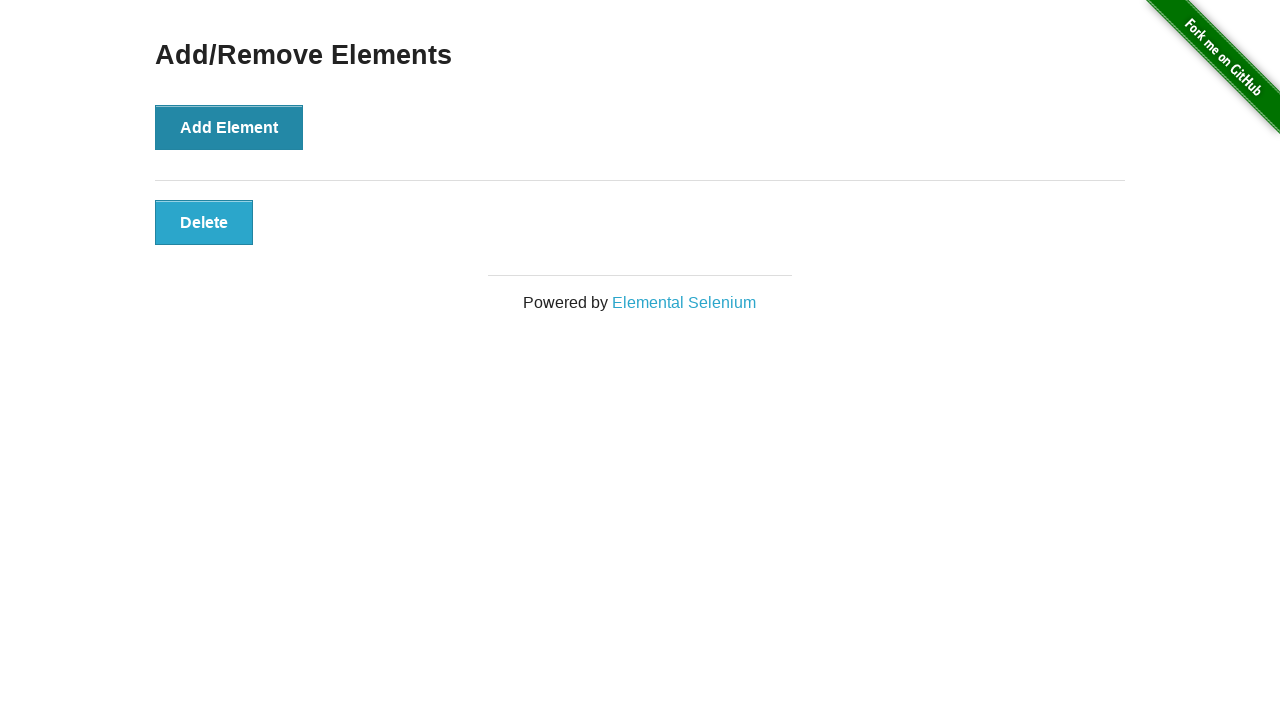

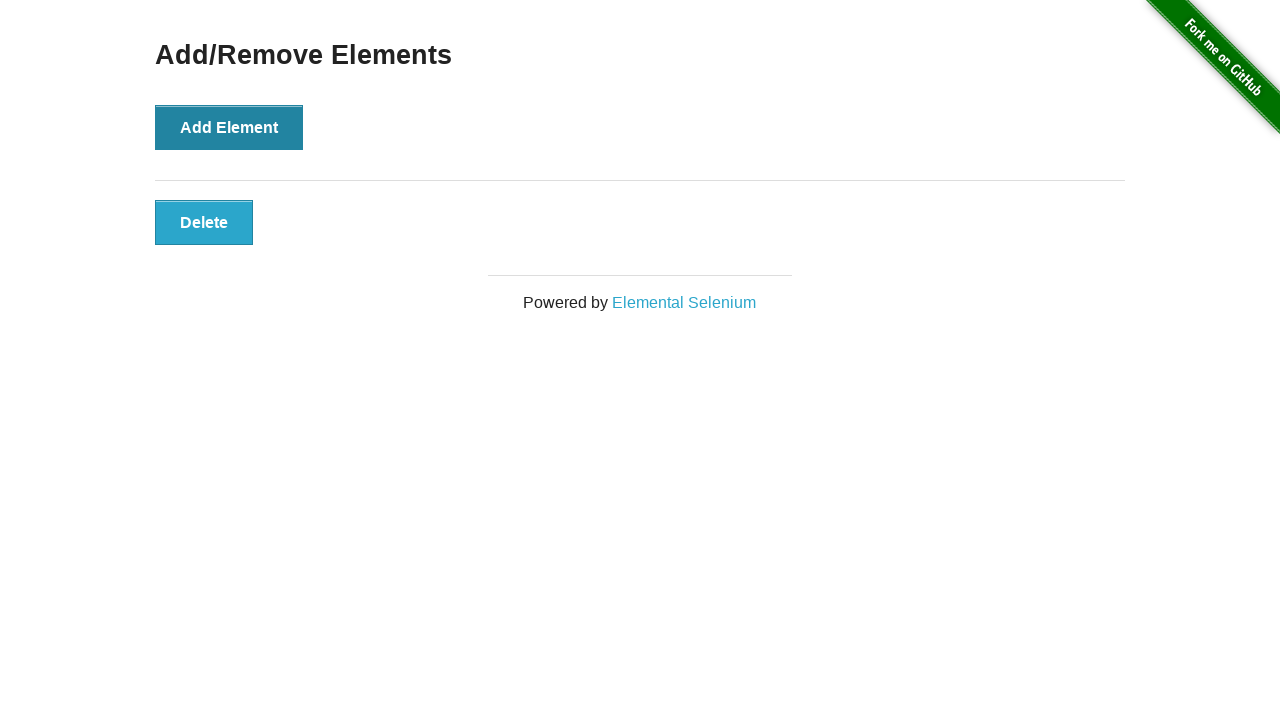